Tests clicking the "Get started" link on the Playwright homepage and verifies the Installation heading becomes visible

Starting URL: https://playwright.dev/

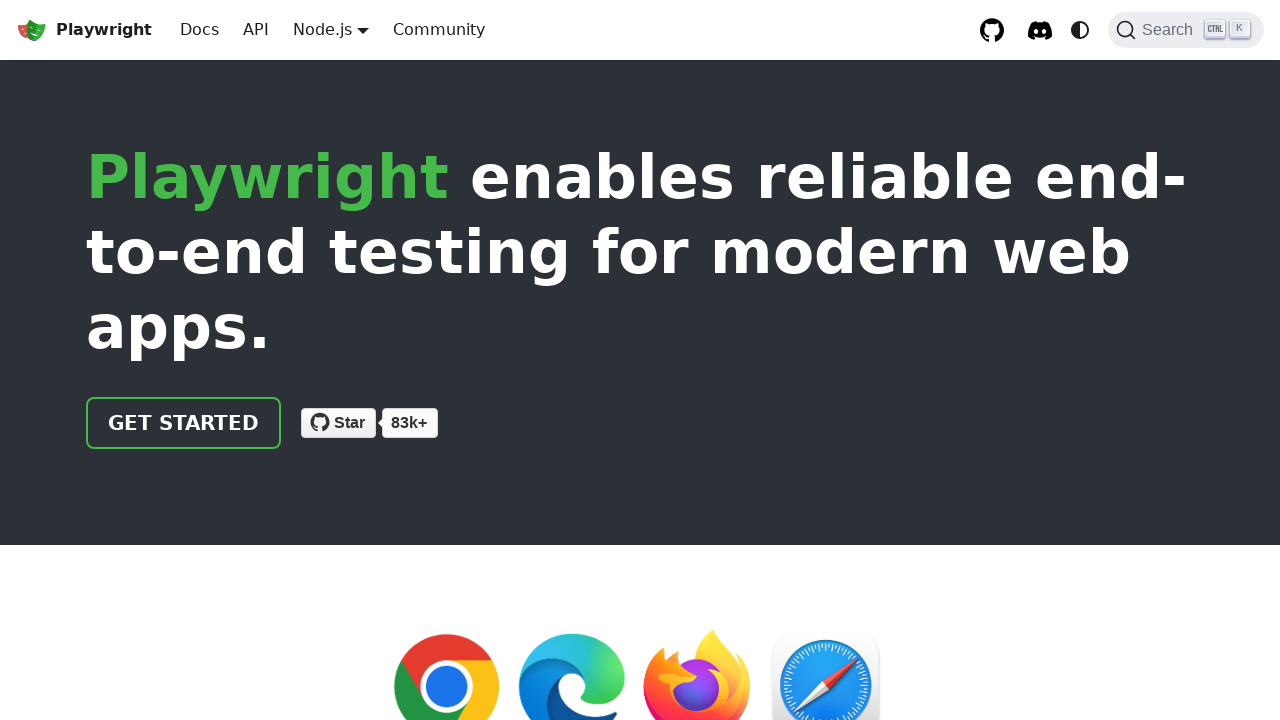

Clicked the 'Get started' link on Playwright homepage at (184, 423) on internal:role=link[name="Get started"i]
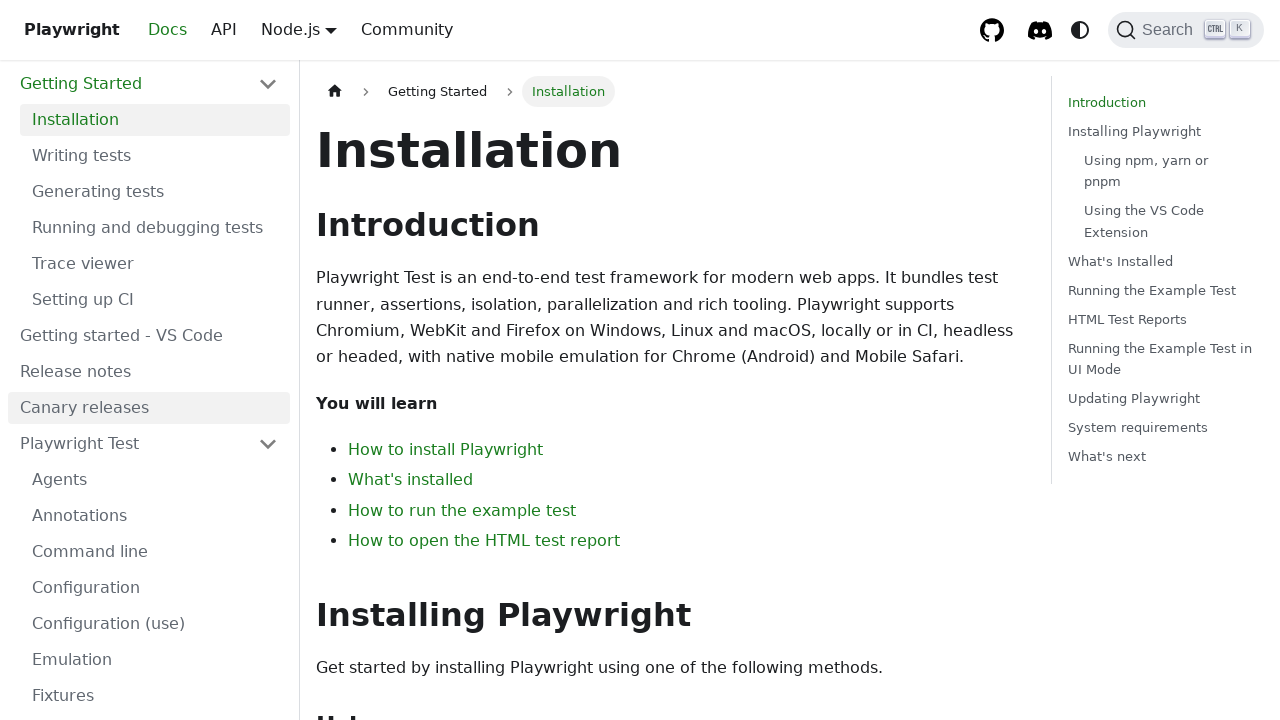

Verified Installation heading is visible
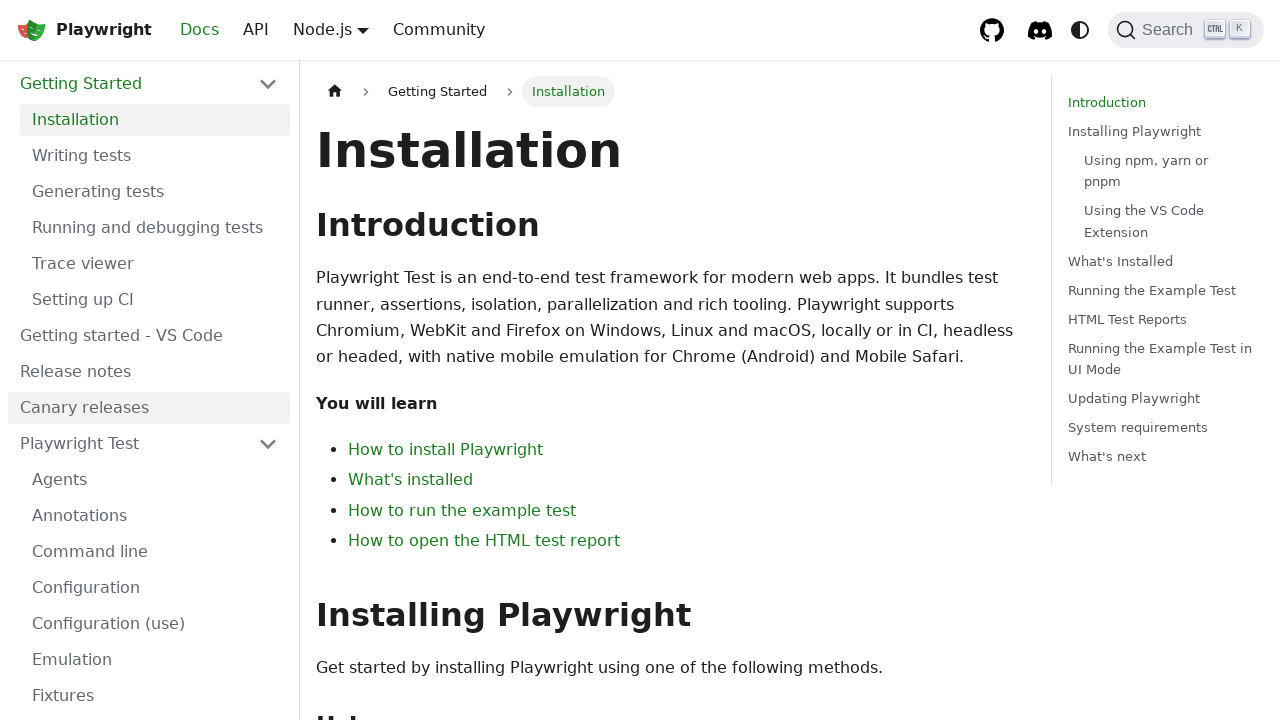

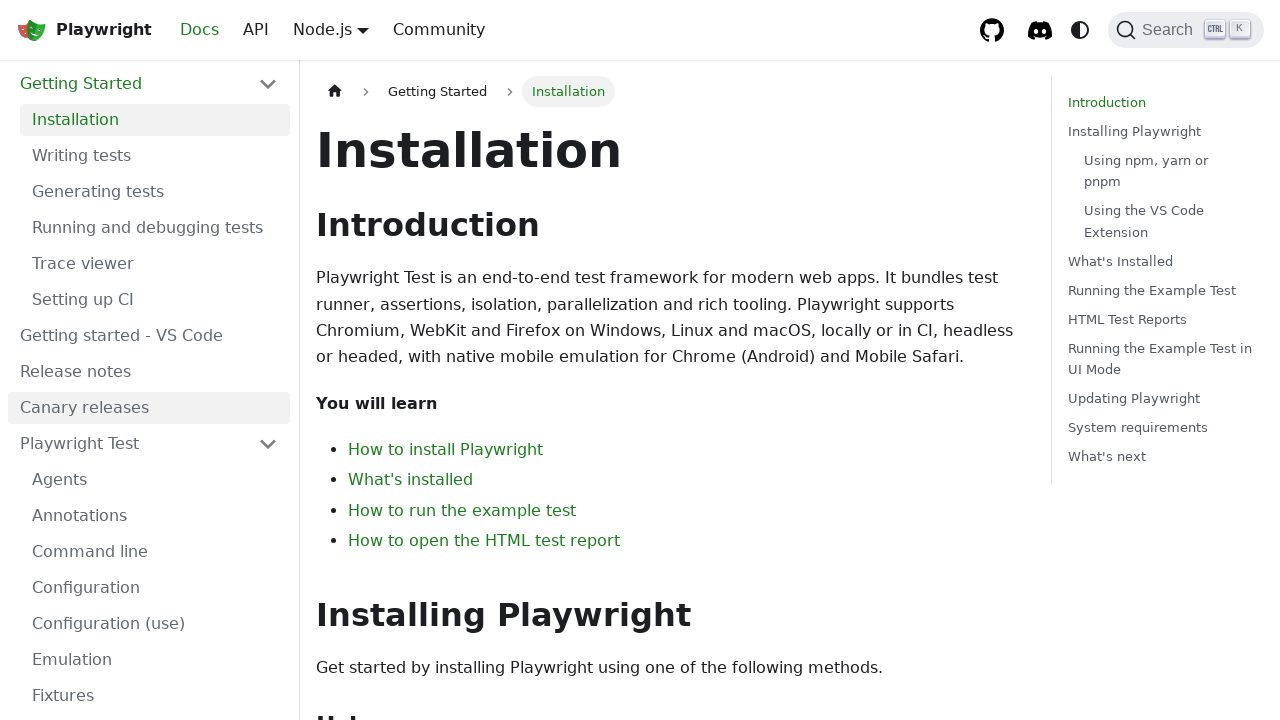